Tests date picker functionality by clicking on a date input field and selecting a specific year (2023), month (May), and date (25) from the calendar widget dropdowns.

Starting URL: https://testautomationpractice.blogspot.com/

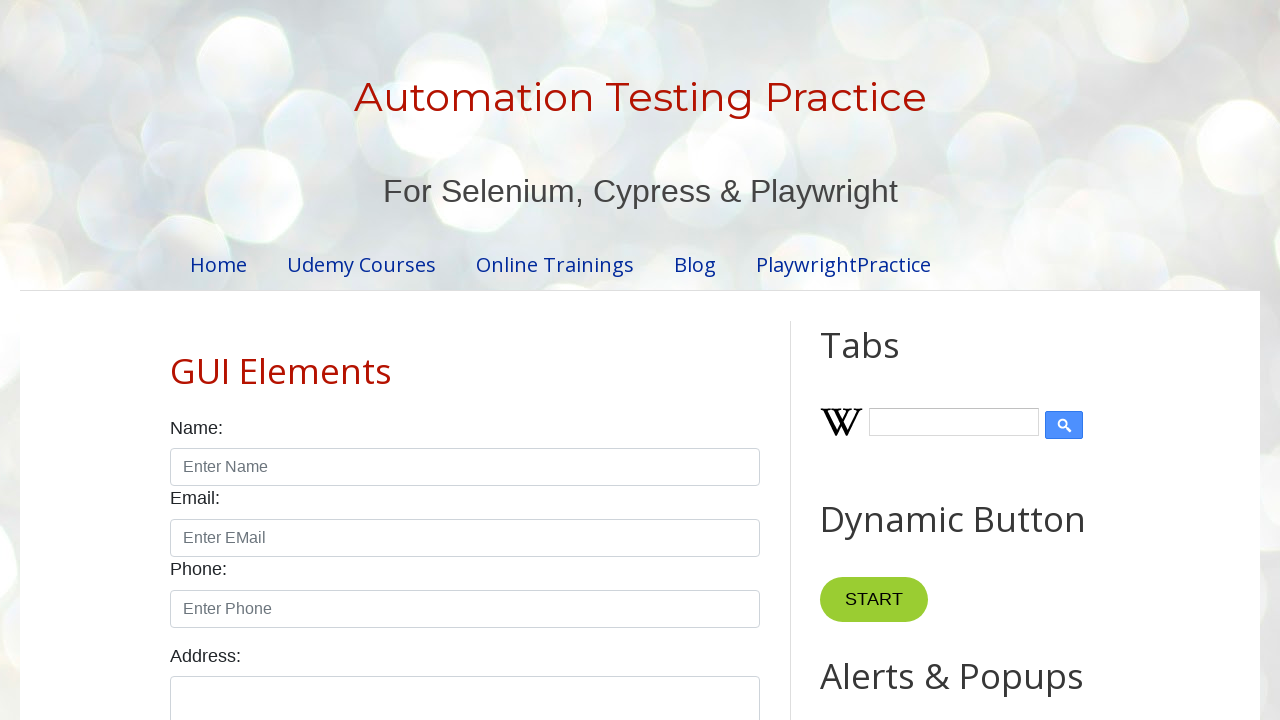

Clicked on date input field to open date picker at (520, 360) on input#txtDate
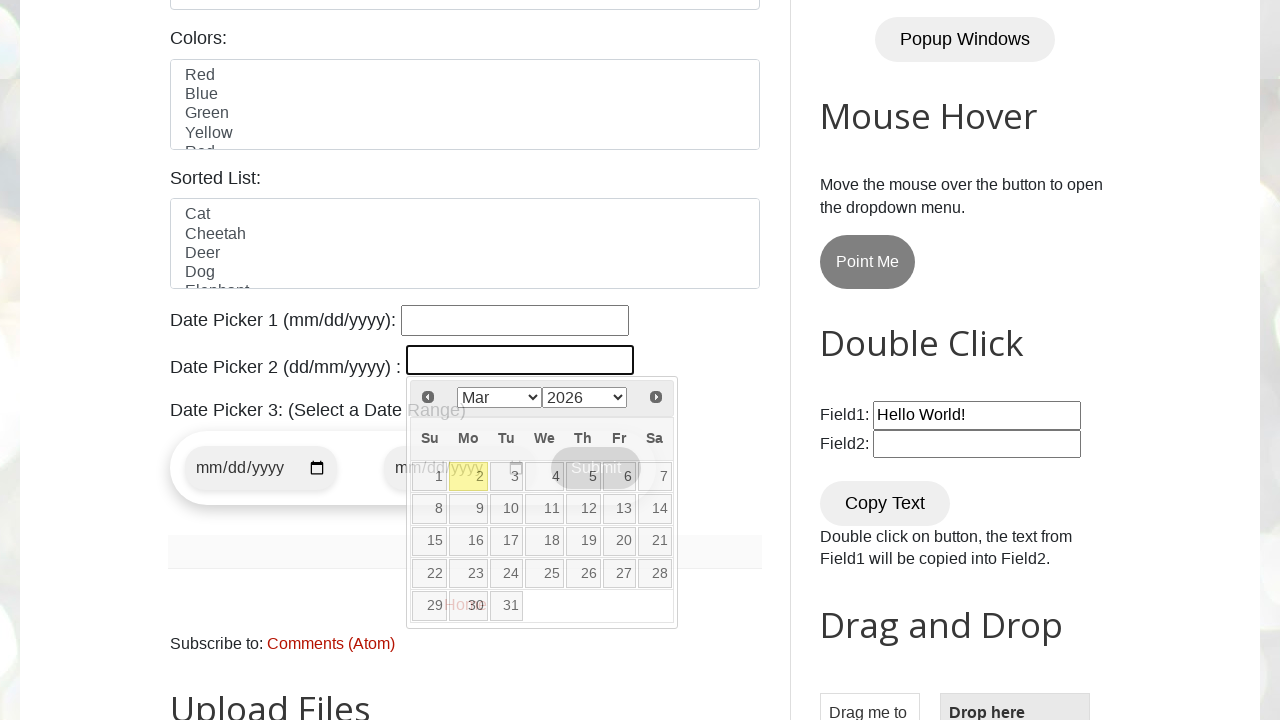

Date picker calendar widget appeared
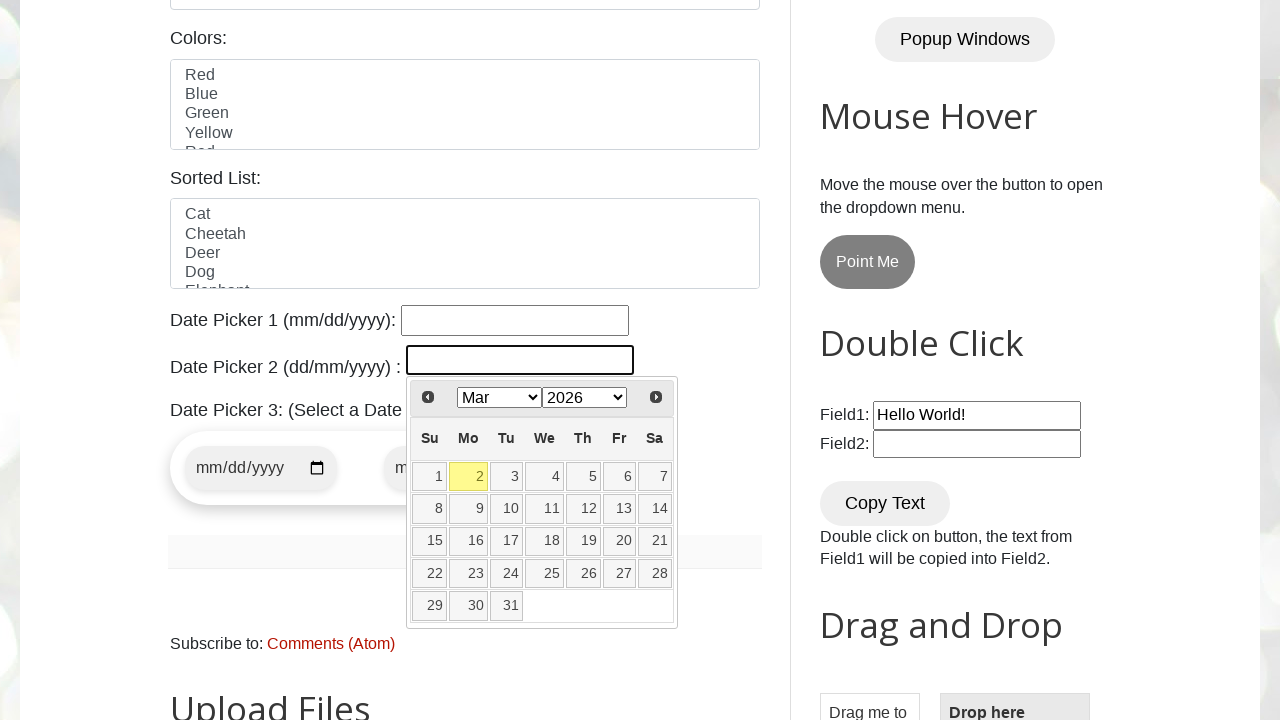

Selected year 2023 from dropdown on select[aria-label='Select year']
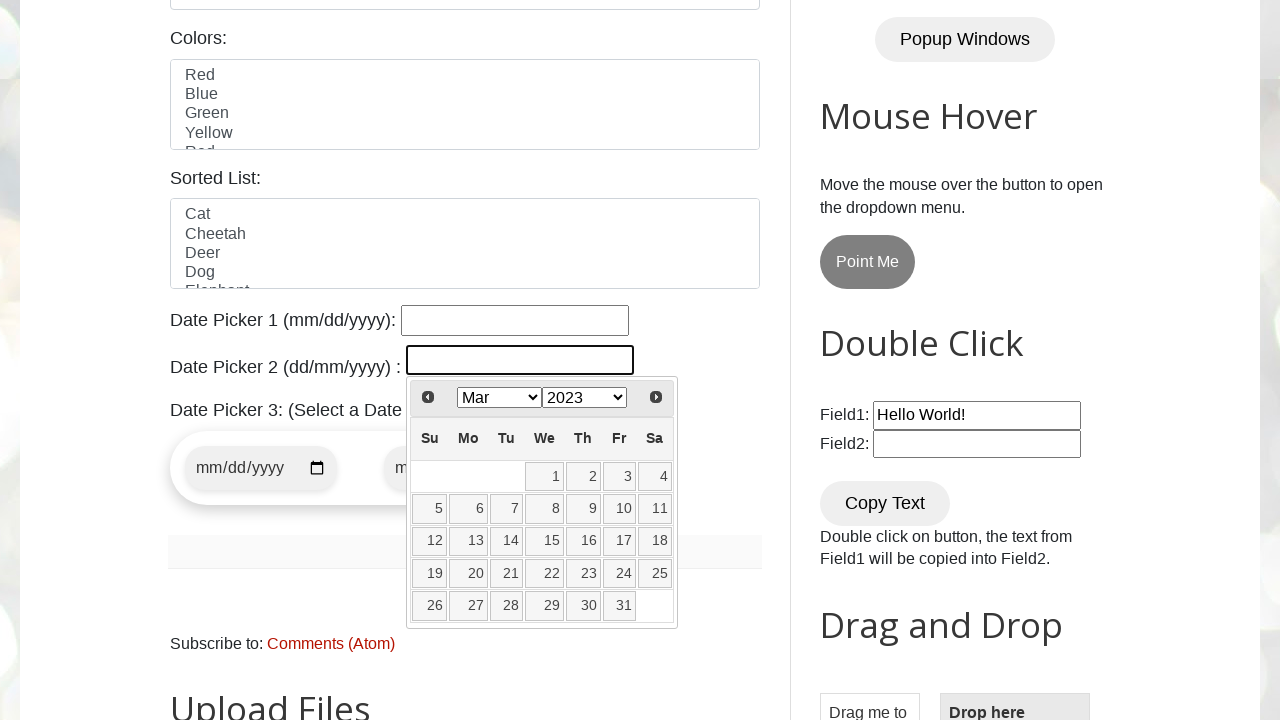

Selected month May from dropdown on select[aria-label='Select month']
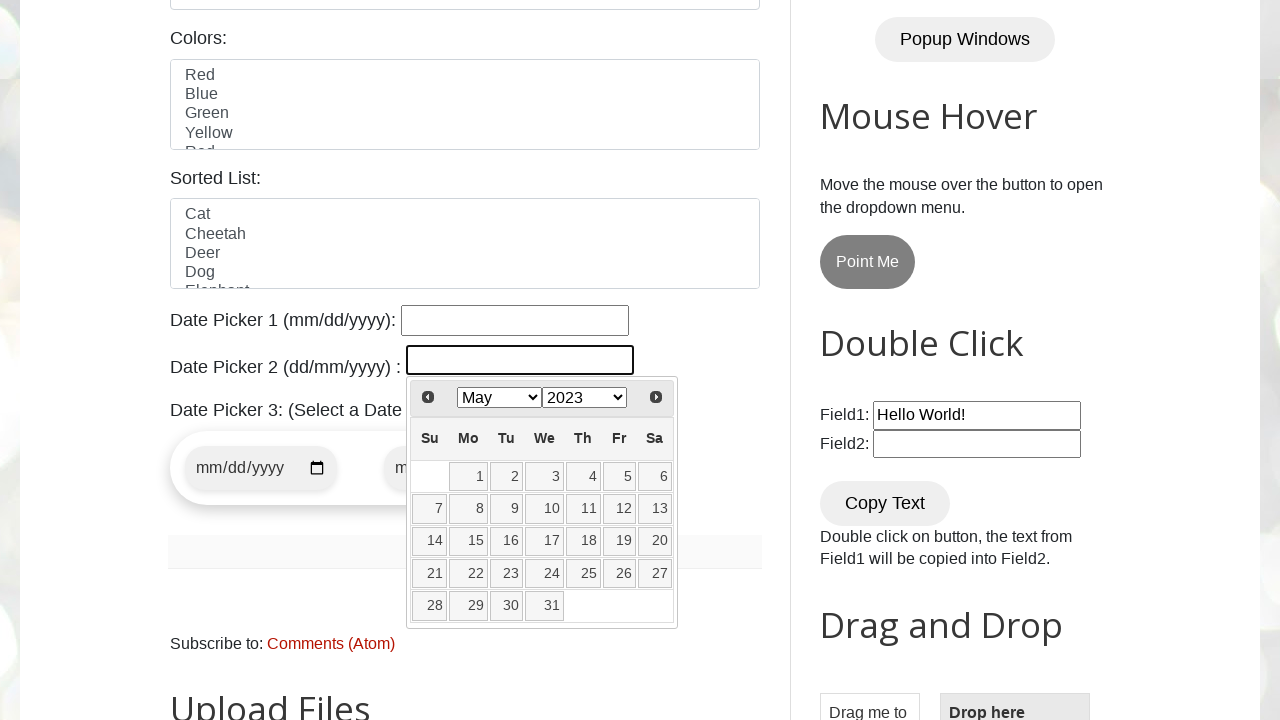

Selected date 25 from calendar at (583, 574) on table.ui-datepicker-calendar tbody td a:text-is('25')
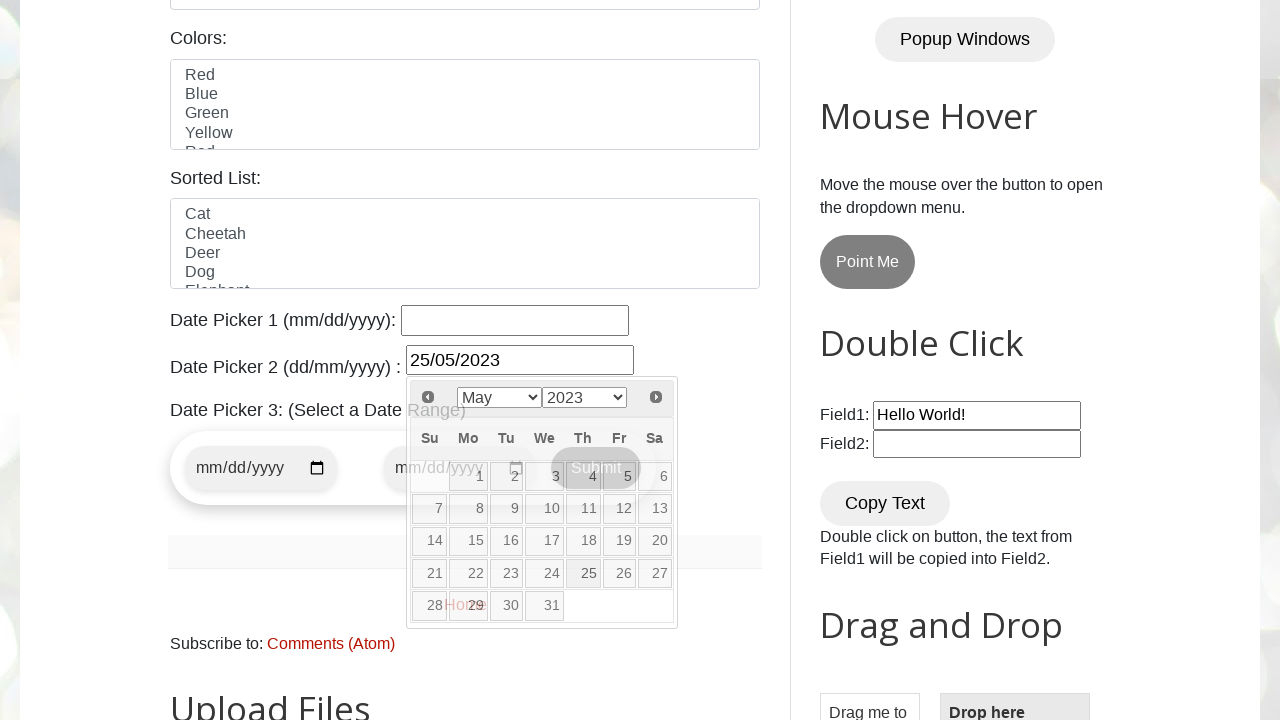

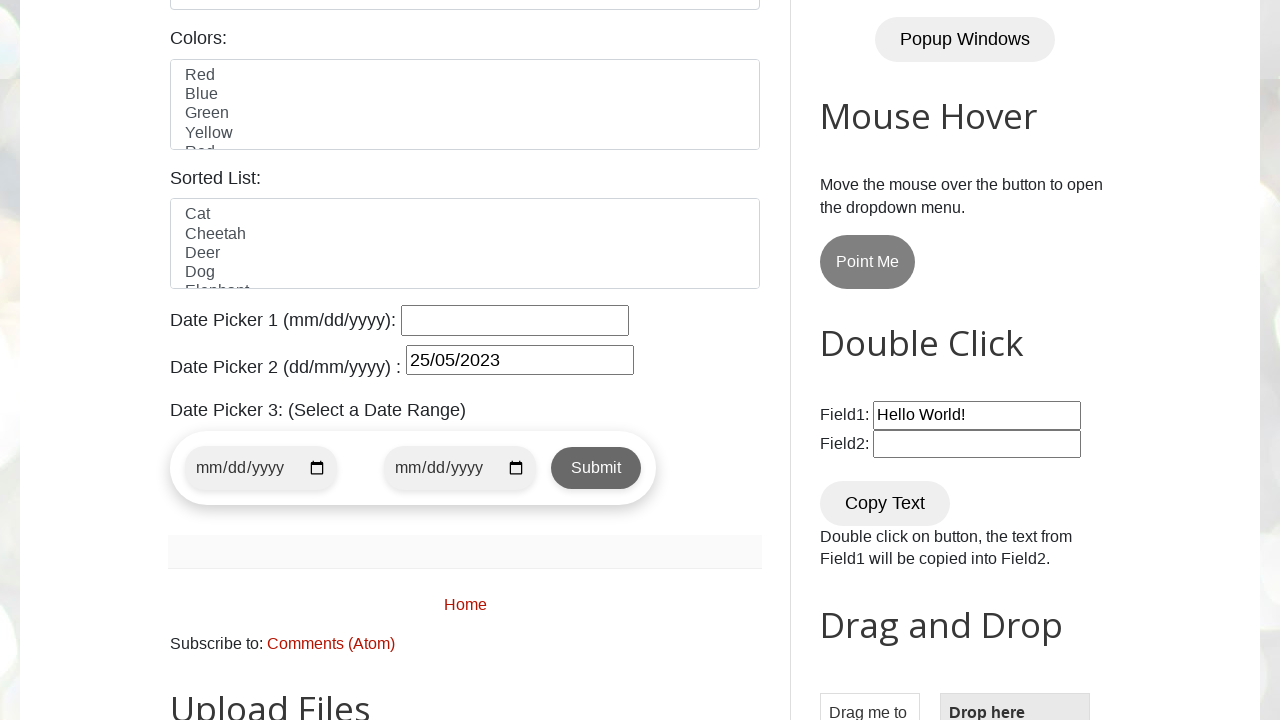